Tests that the second option in a dropdown list is enabled by clicking the dropdown and checking the enabled status

Starting URL: https://the-internet.herokuapp.com/dropdown

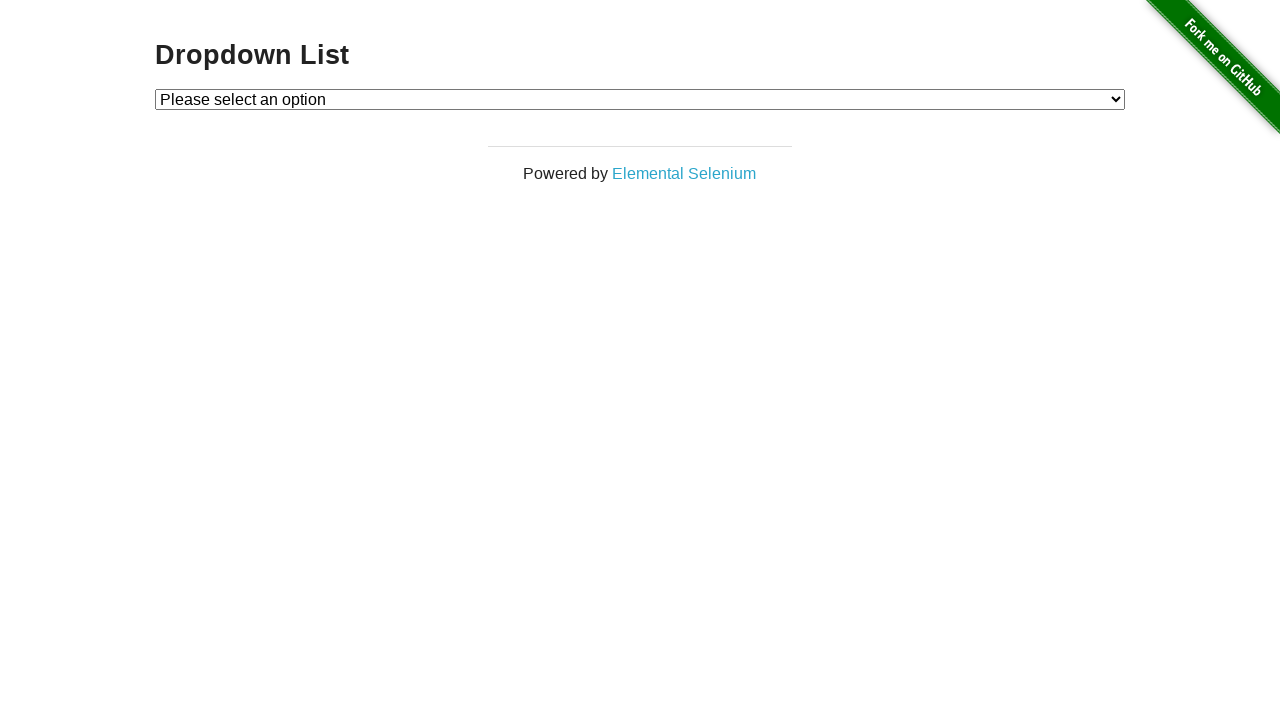

Clicked on dropdown to expand it at (640, 99) on #dropdown
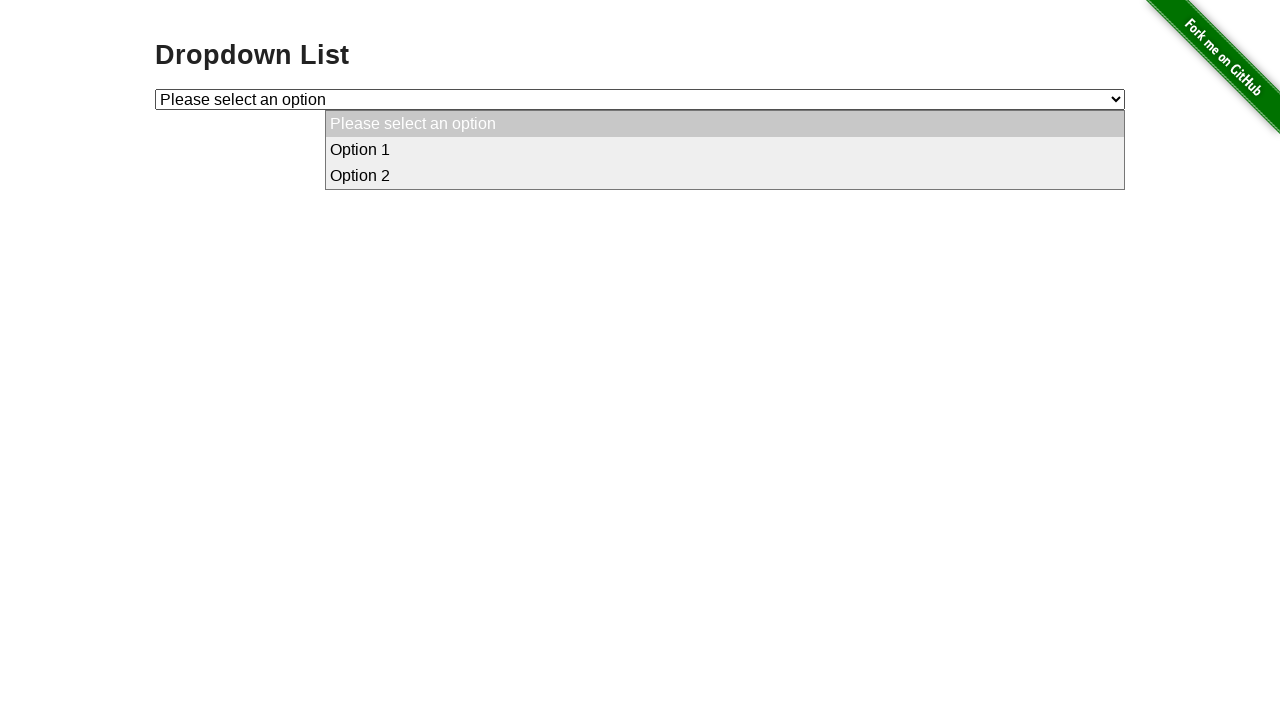

Located the 2nd element in the dropdown list
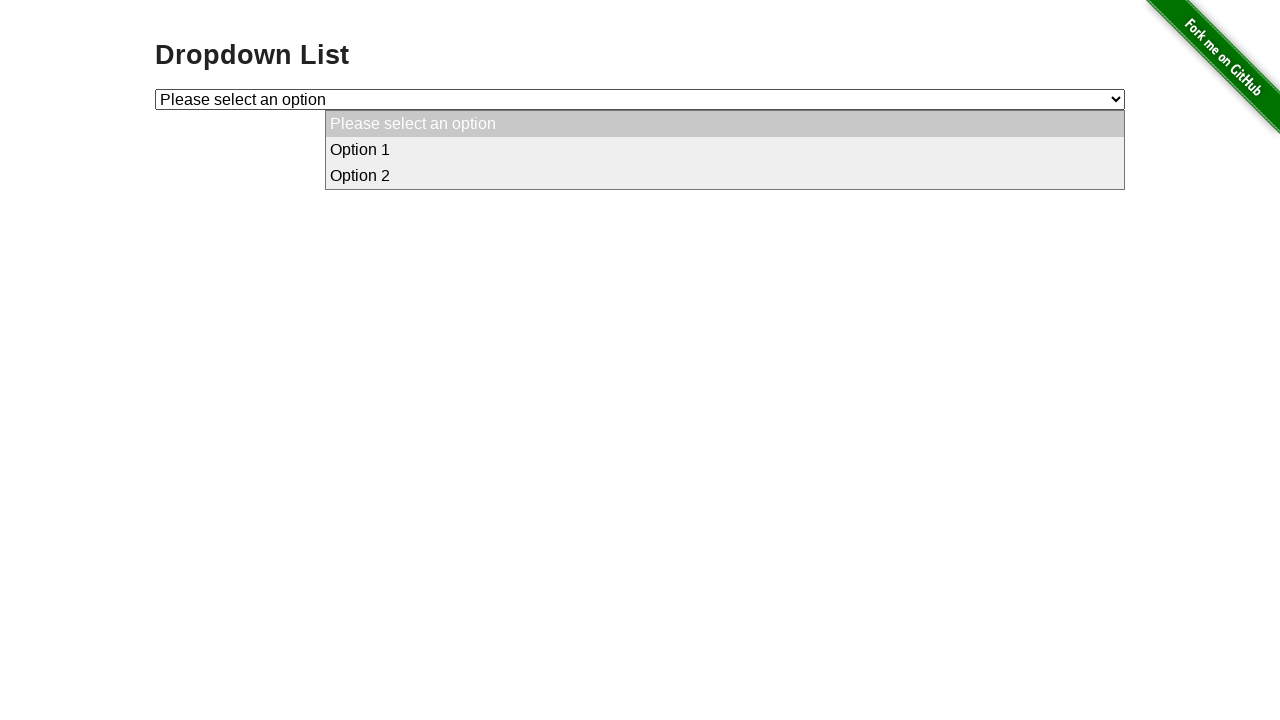

Verified that the 2nd element is enabled
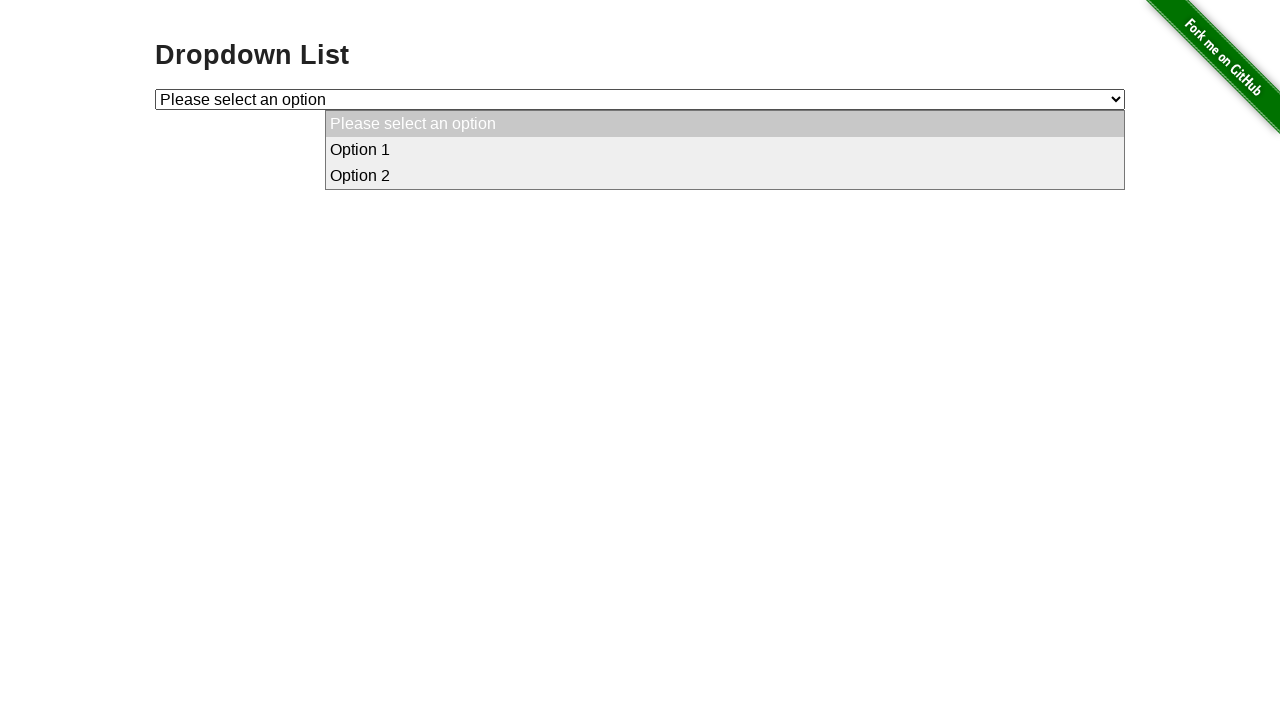

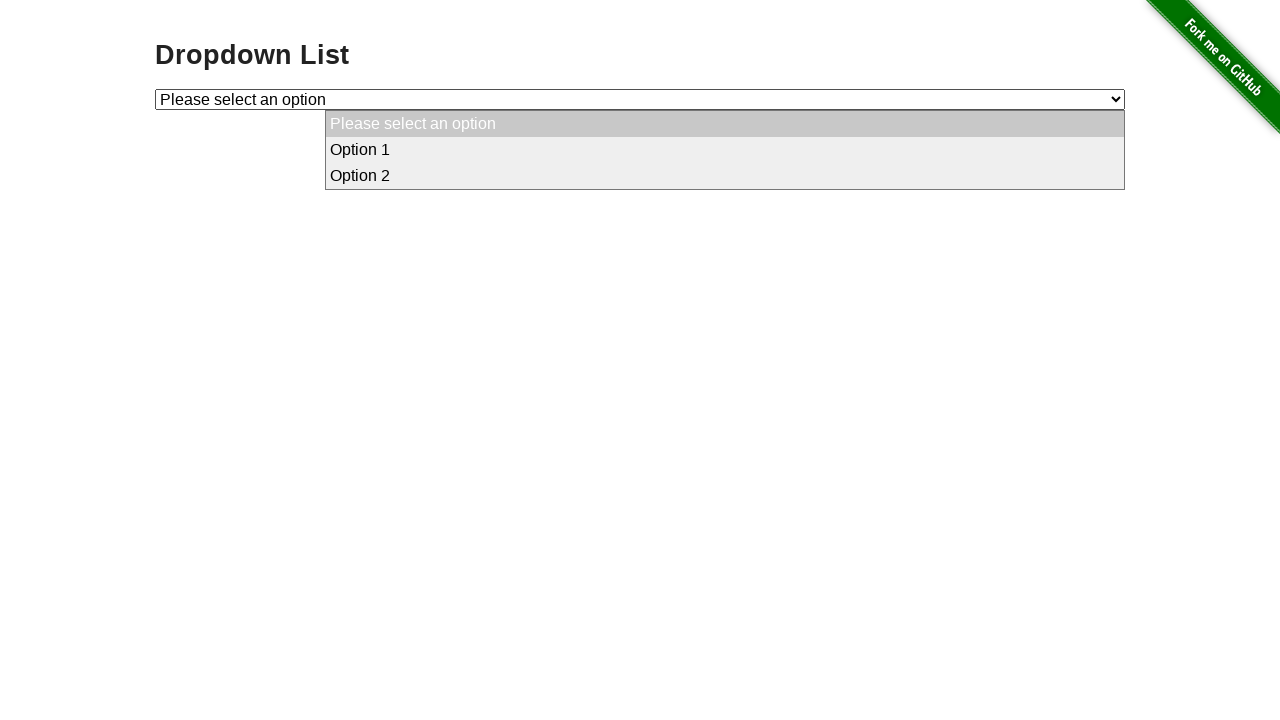